Tests various UI interactions including showing/hiding elements, handling JavaScript dialogs, mouse hover actions, and interacting with iframes on a practice automation page.

Starting URL: https://rahulshettyacademy.com/AutomationPractice/

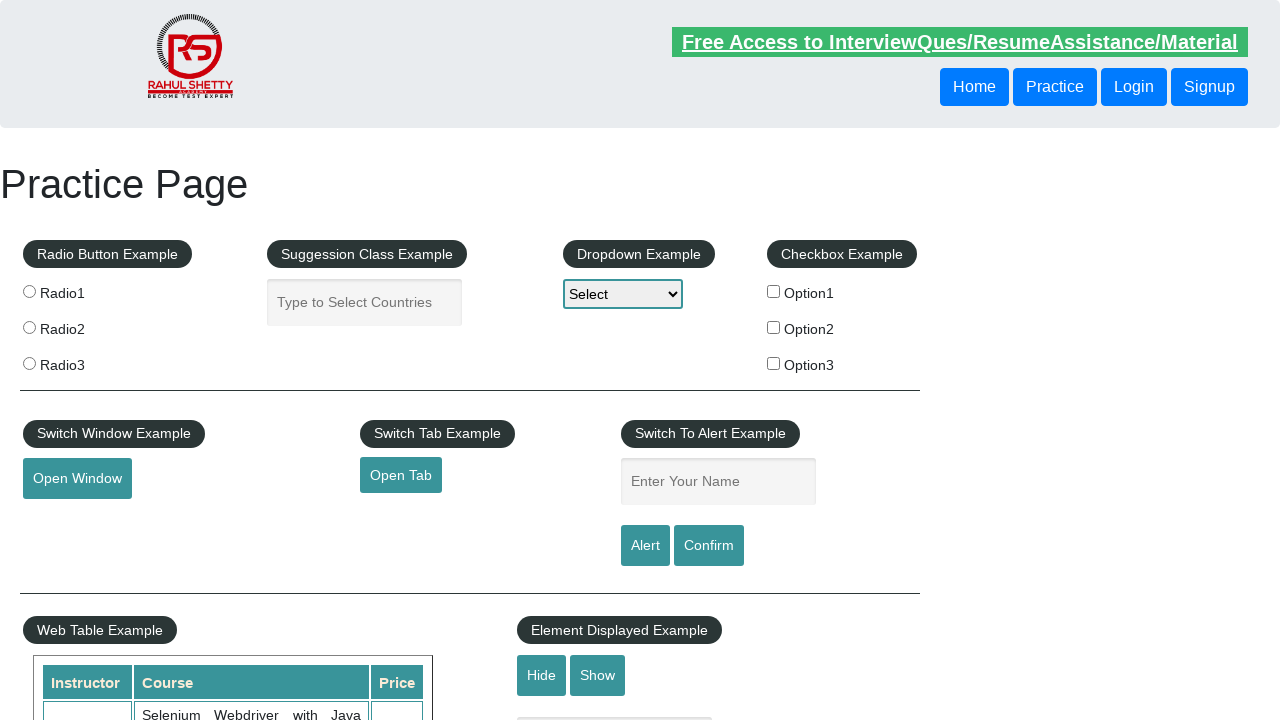

Waited for displayed text element to be visible
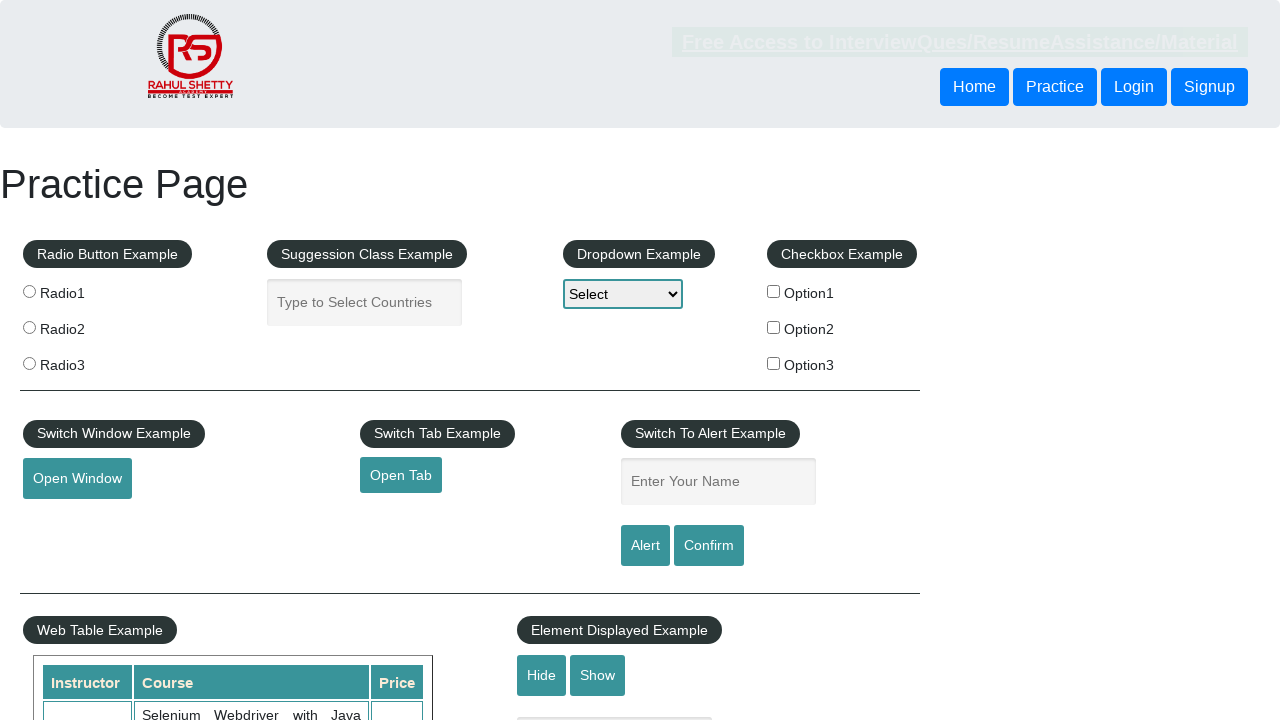

Clicked hide textbox button at (542, 675) on #hide-textbox
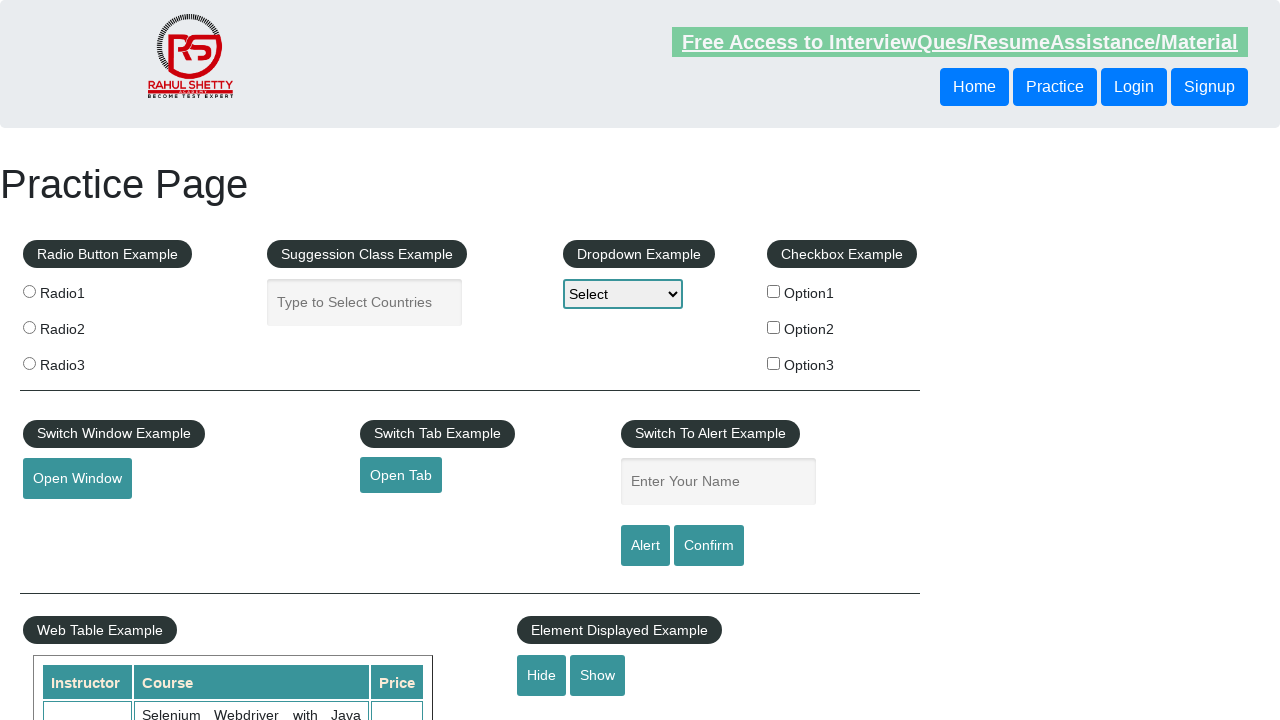

Verified displayed text element is now hidden
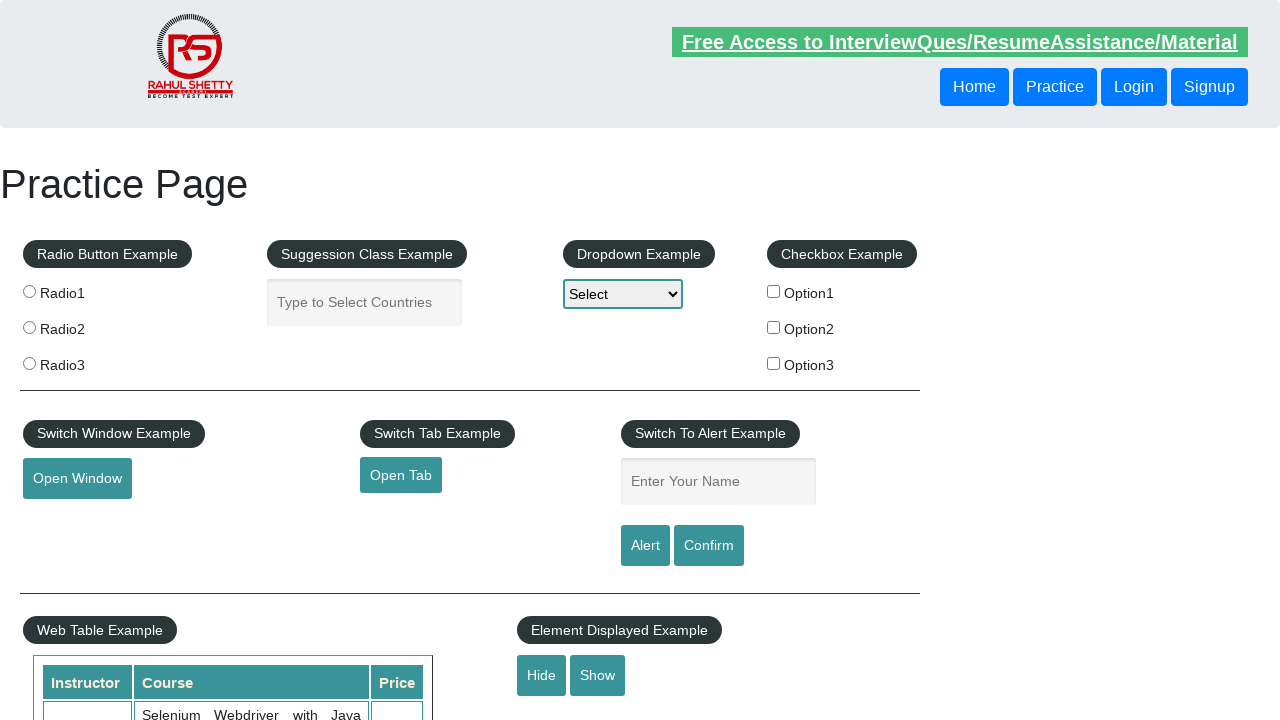

Set up dialog handler to accept JavaScript dialogs
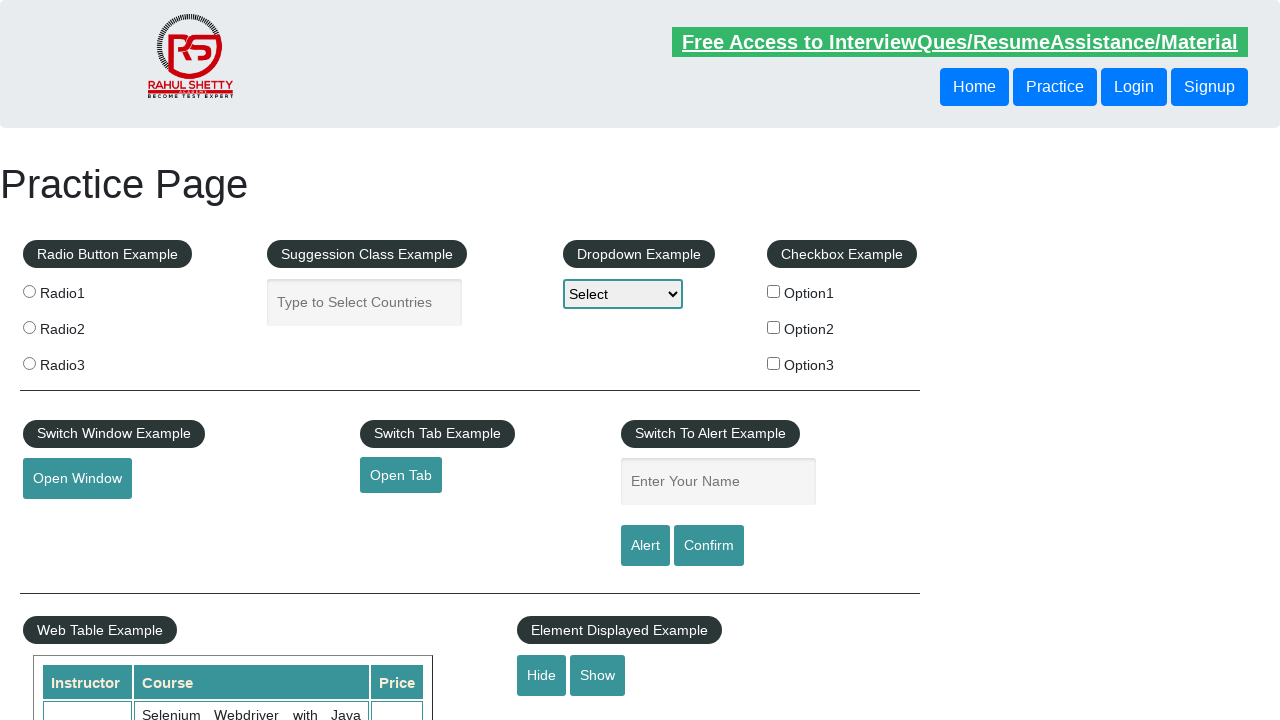

Clicked confirm button to trigger JavaScript dialog at (709, 546) on #confirmbtn
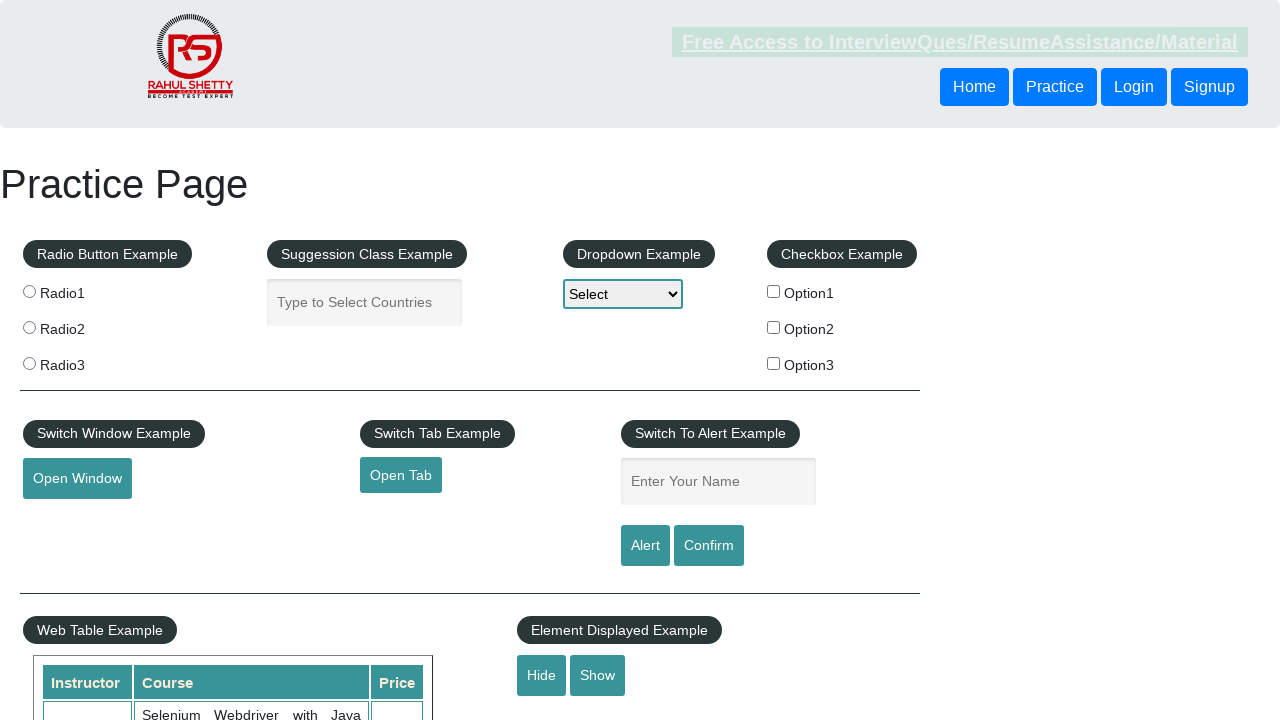

Hovered mouse over element at (83, 361) on #mousehover
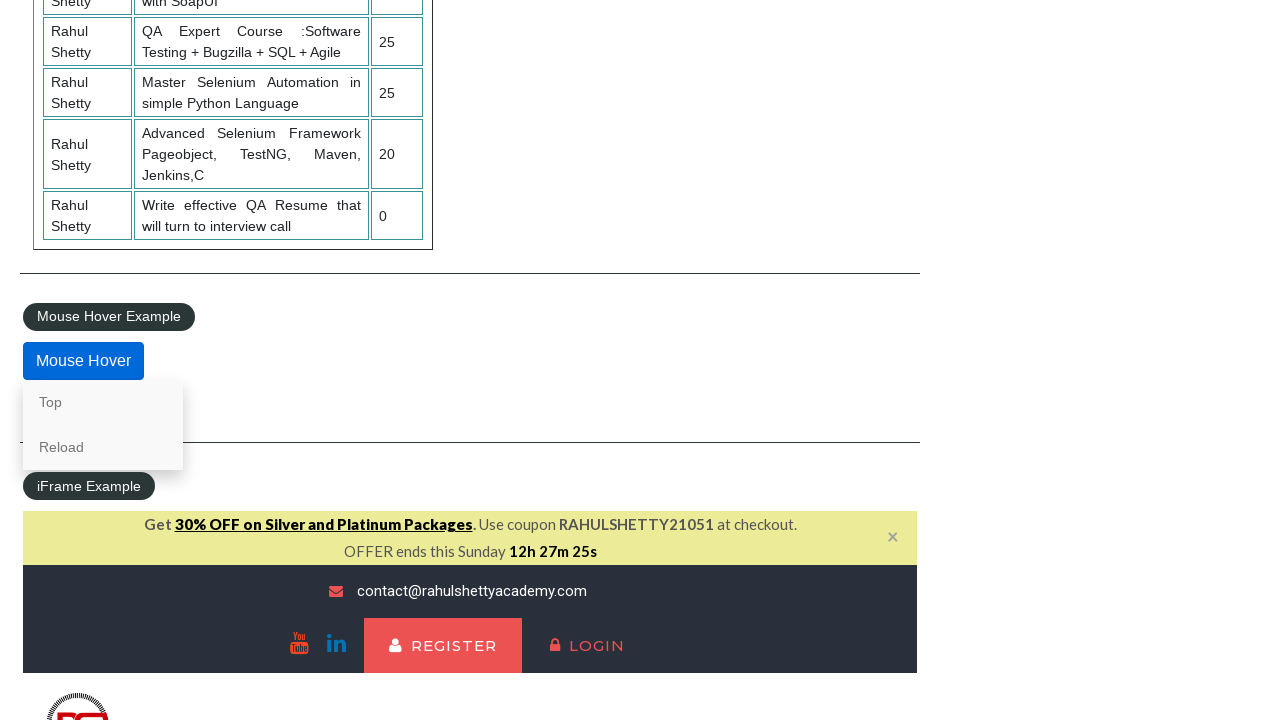

Located iframe with courses
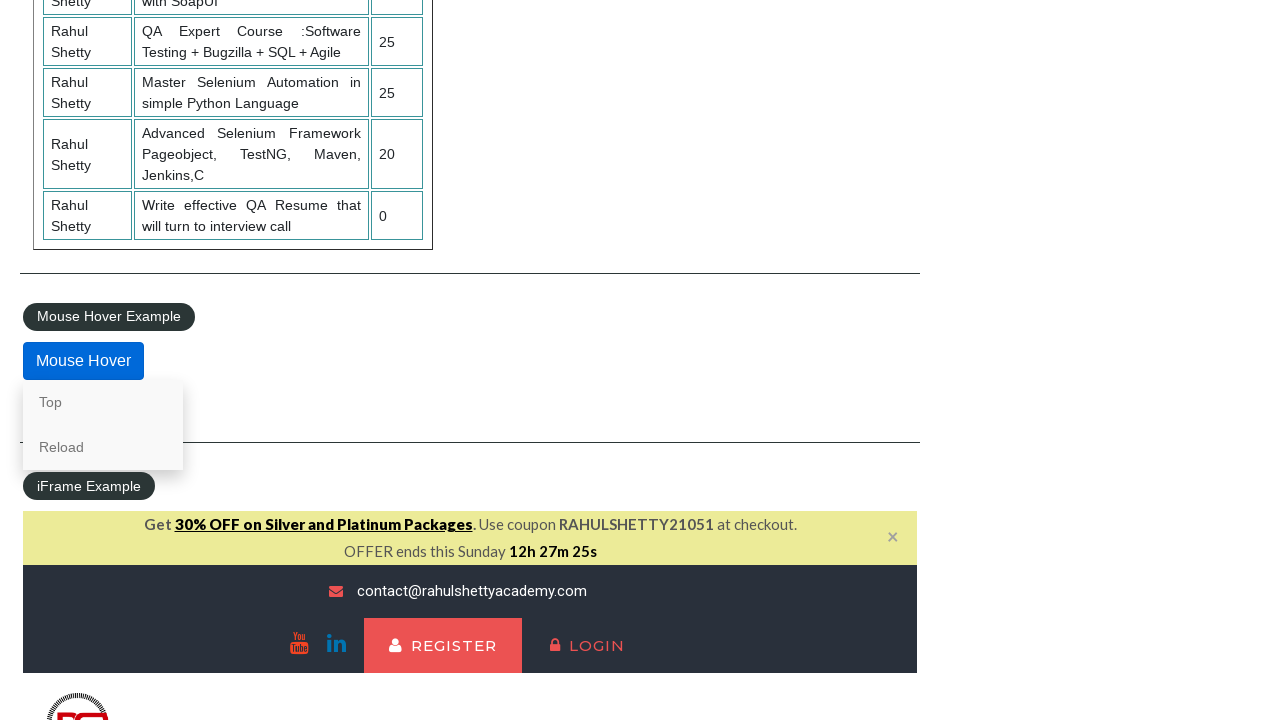

Clicked lifetime access link inside iframe at (307, 360) on #courses-iframe >> internal:control=enter-frame >> li a[href*='lifetime-access']
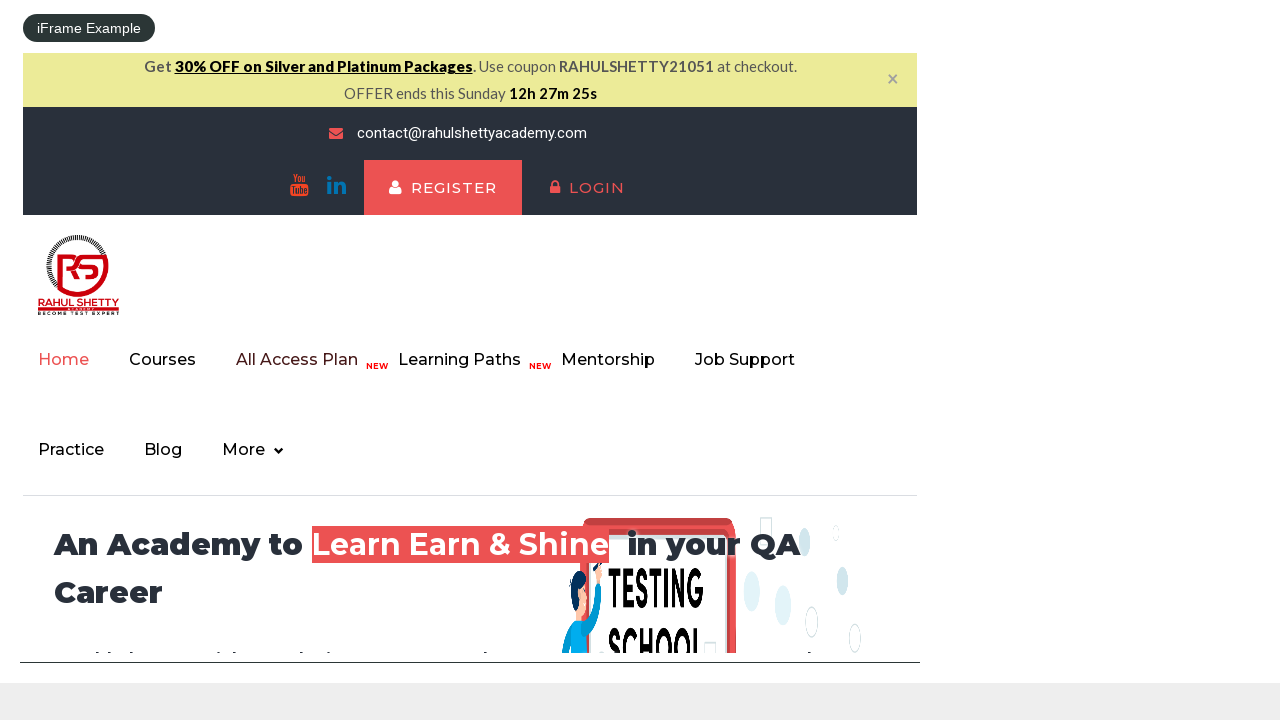

Retrieved text content from heading element inside iframe
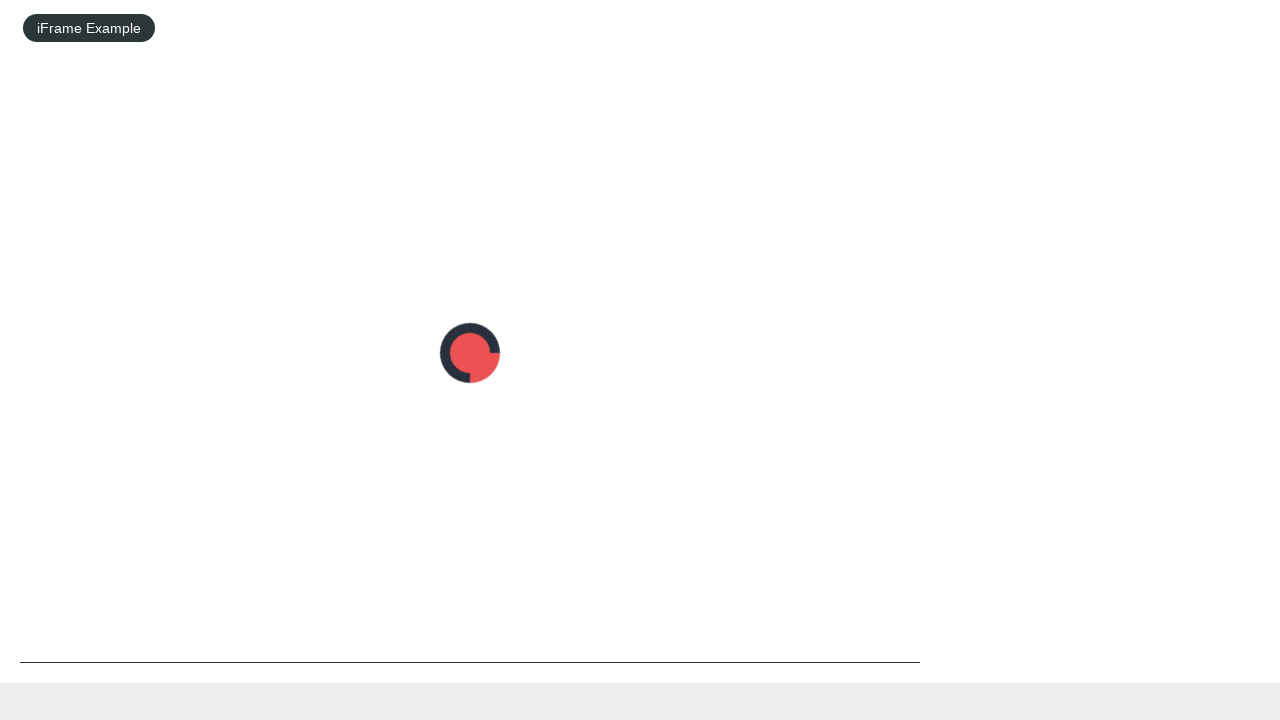

Printed extracted text from iframe heading
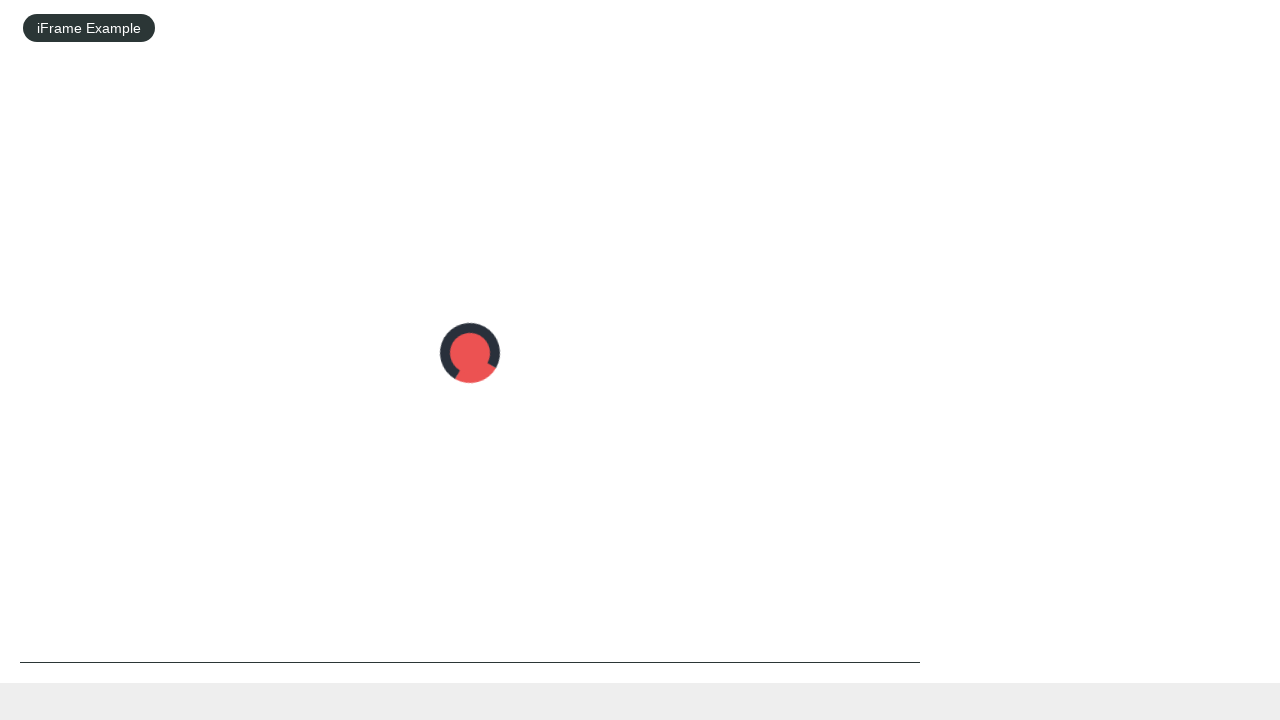

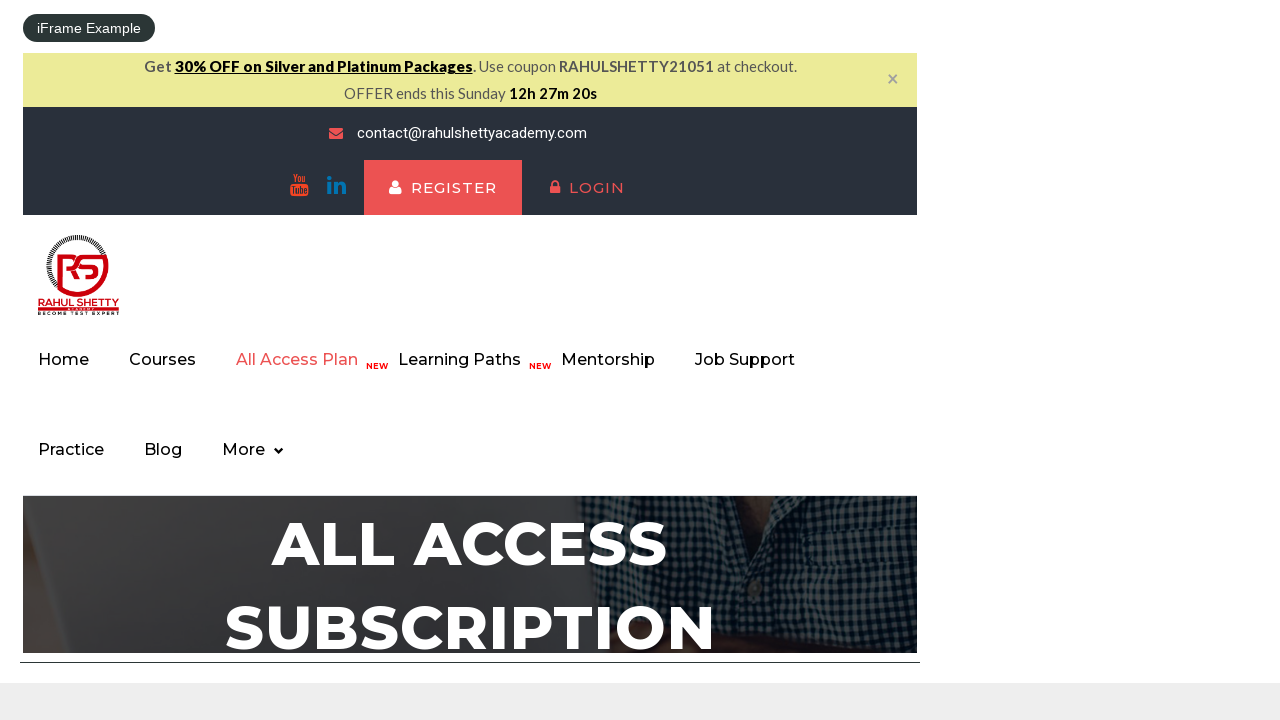